Navigates to Rahul Shetty Academy website and retrieves the page title and current URL

Starting URL: https://rahulshettyacademy.com/

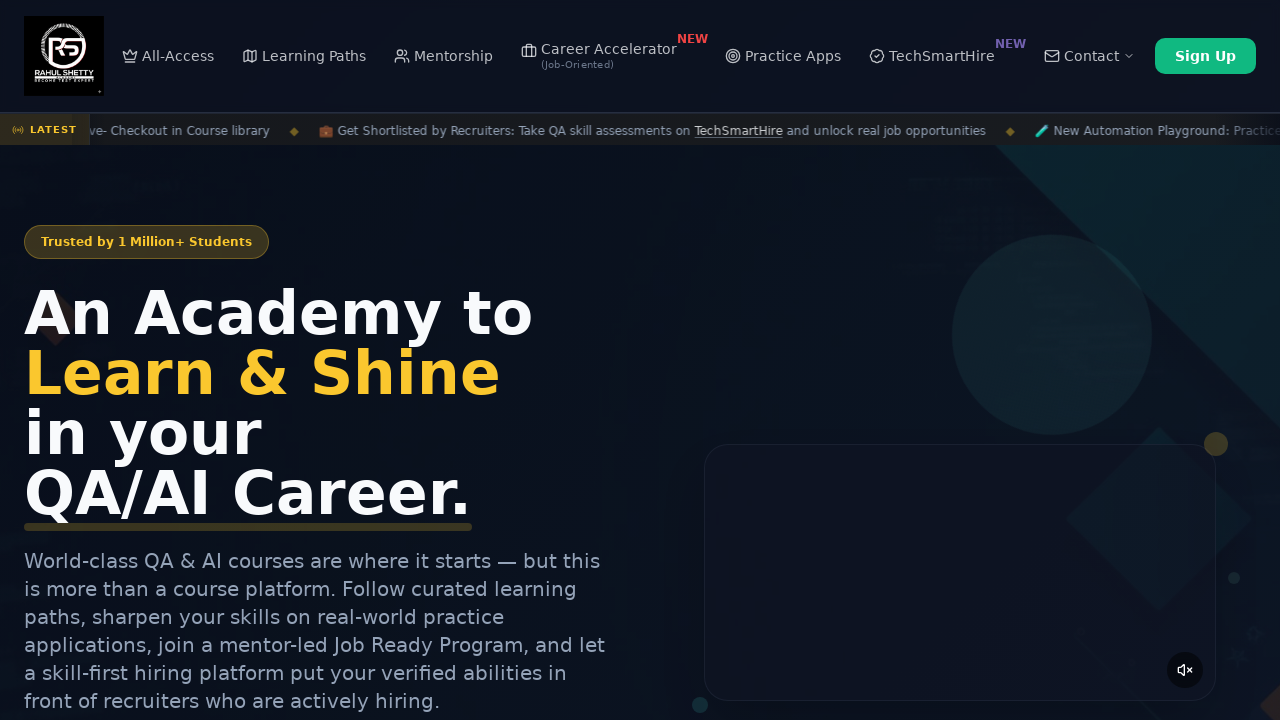

Navigated to https://rahulshettyacademy.com/
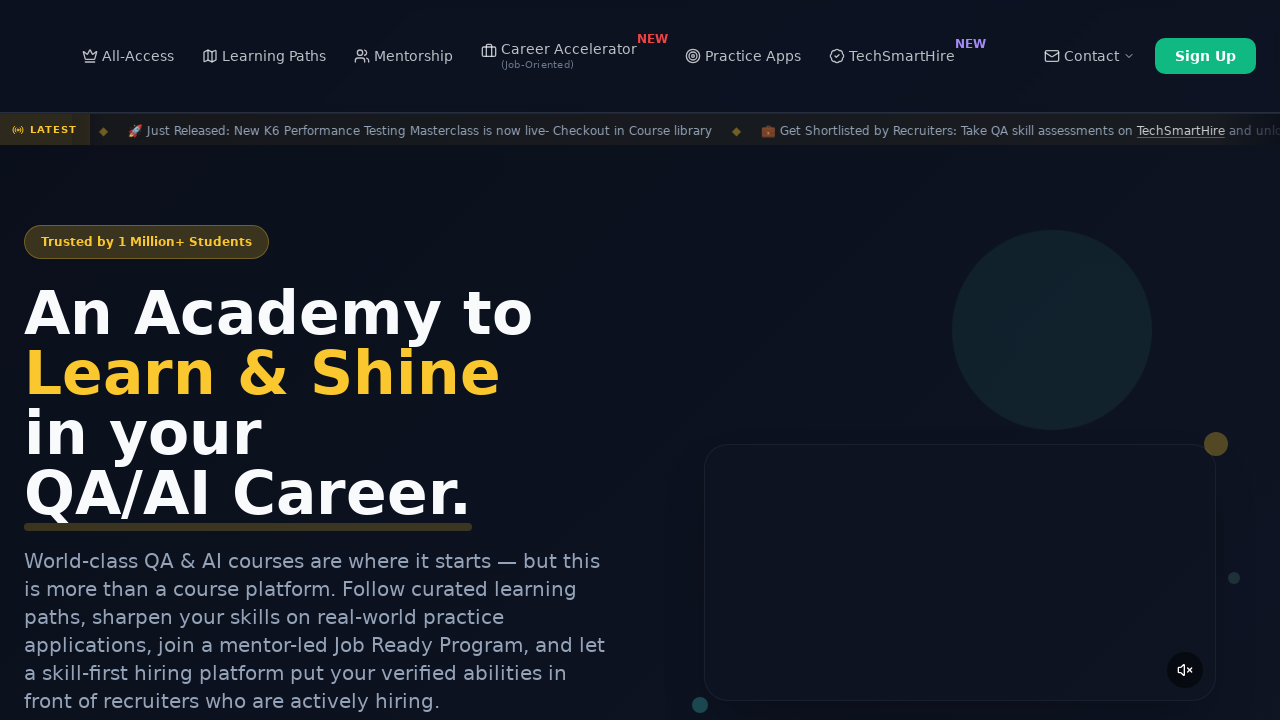

Retrieved page title: Rahul Shetty Academy | QA Automation, Playwright, AI Testing & Online Training
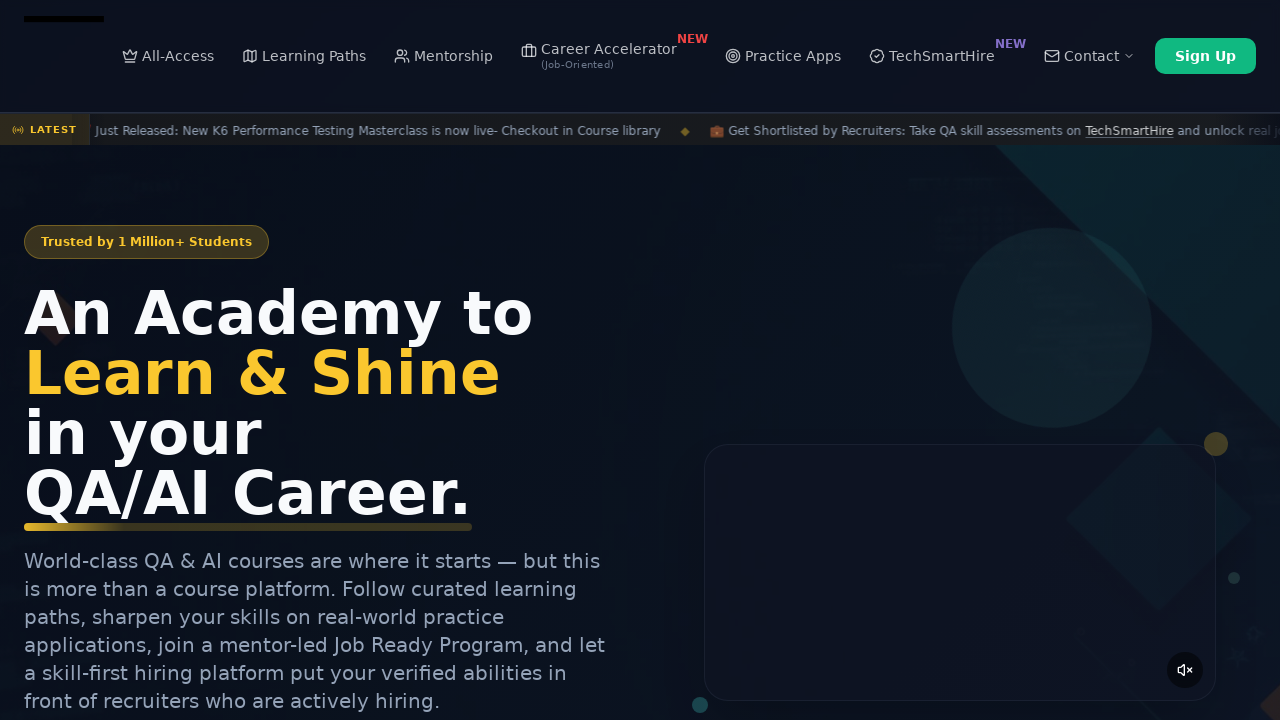

Retrieved current URL: https://rahulshettyacademy.com/
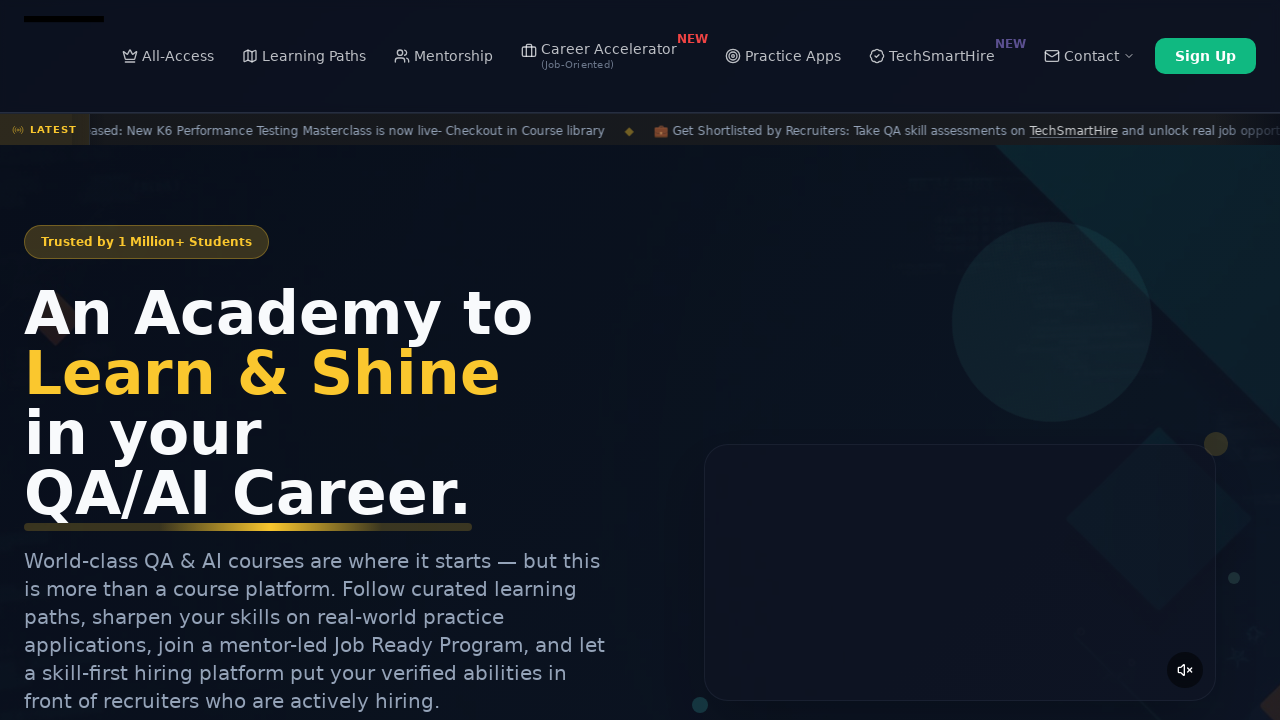

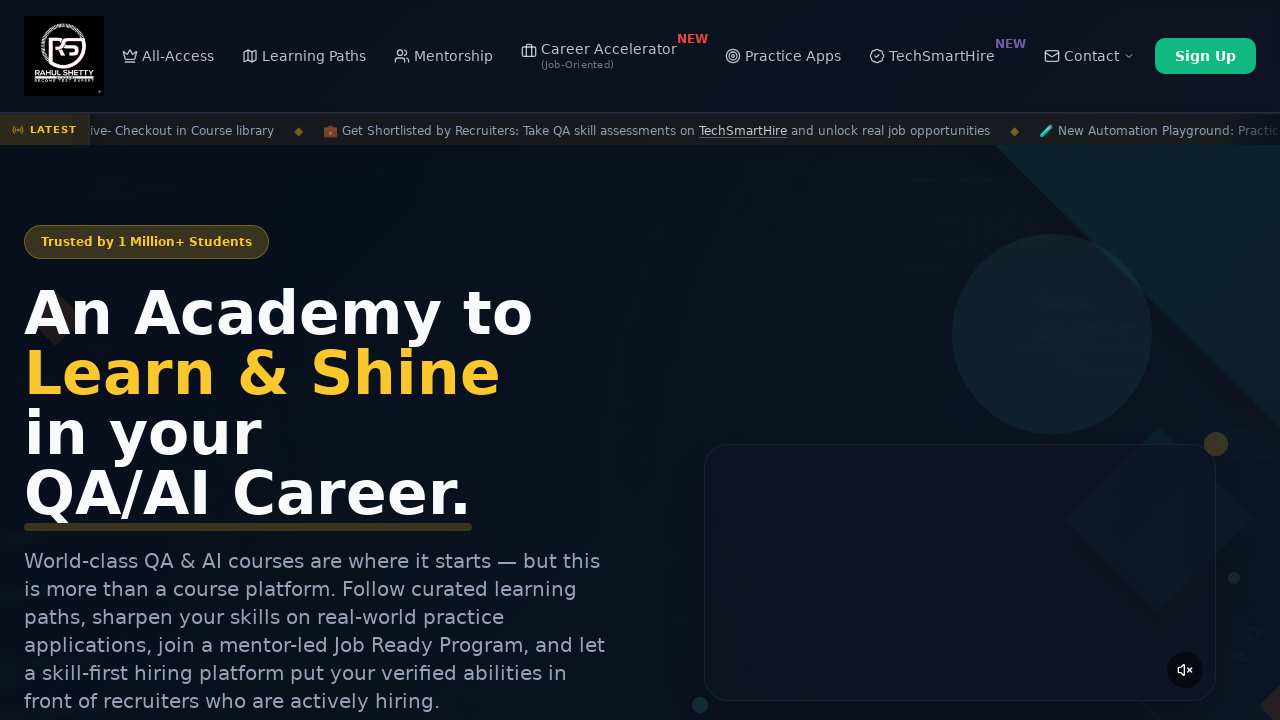